Tests the payment form by filling in phone number, sum, and email fields

Starting URL: https://www.mts.by/

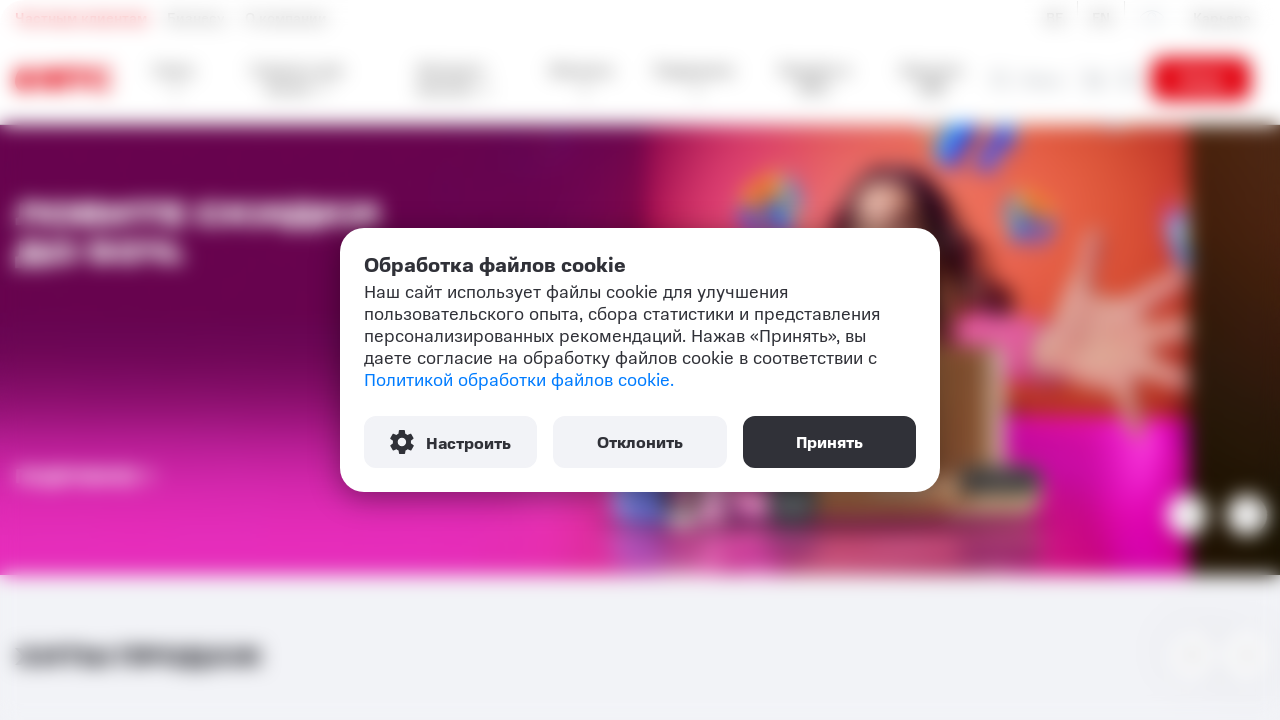

Filled phone number field with '297777777' on #connection-phone
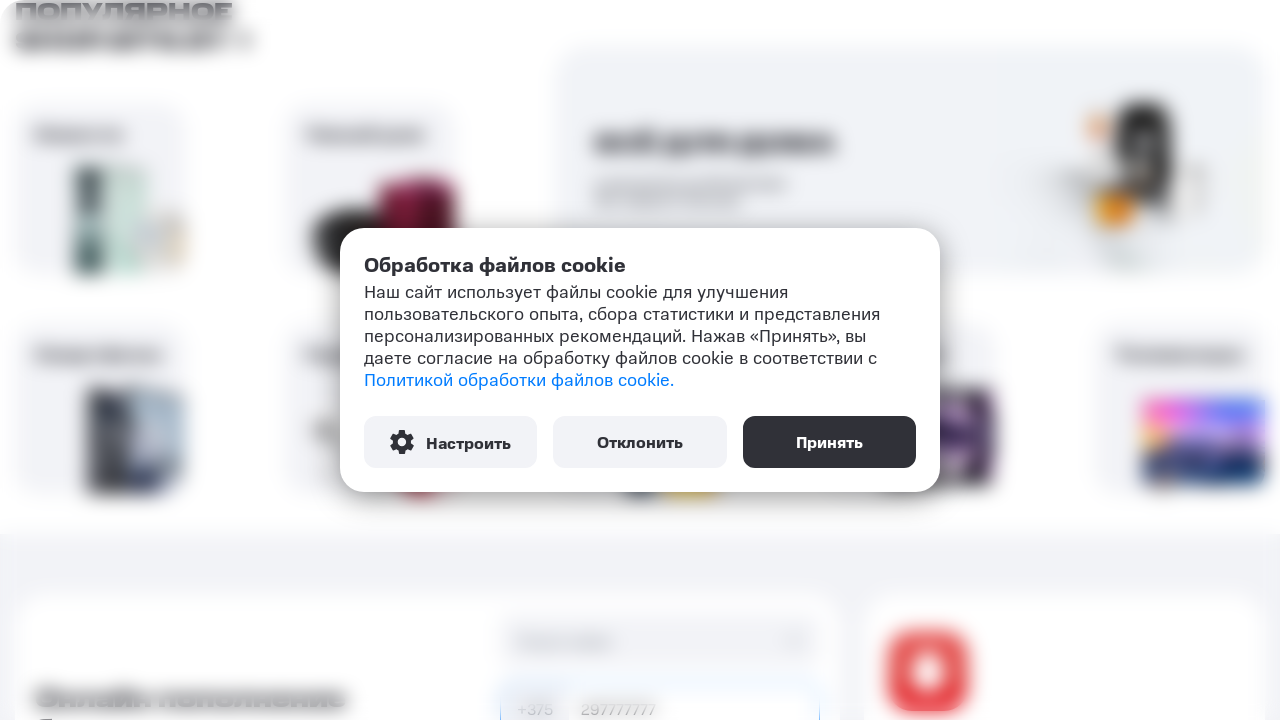

Filled sum field with '10' on #connection-sum
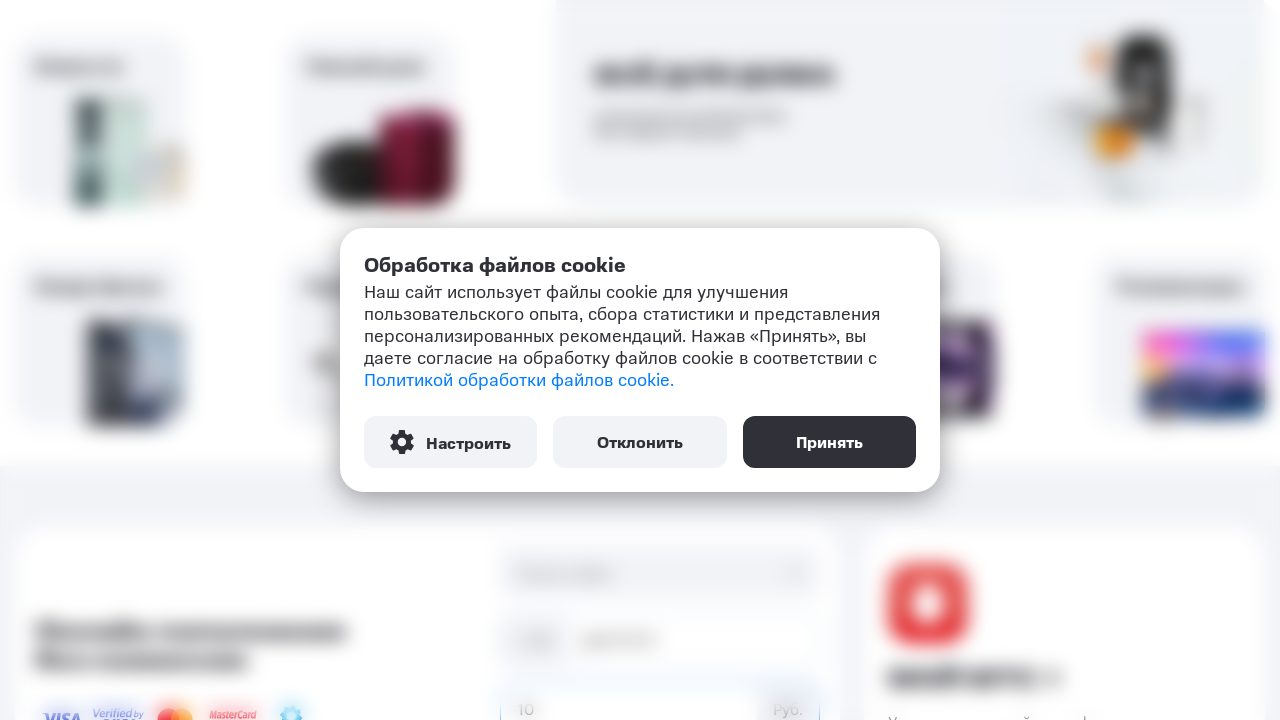

Filled email field with 'test@example.com' on #connection-email
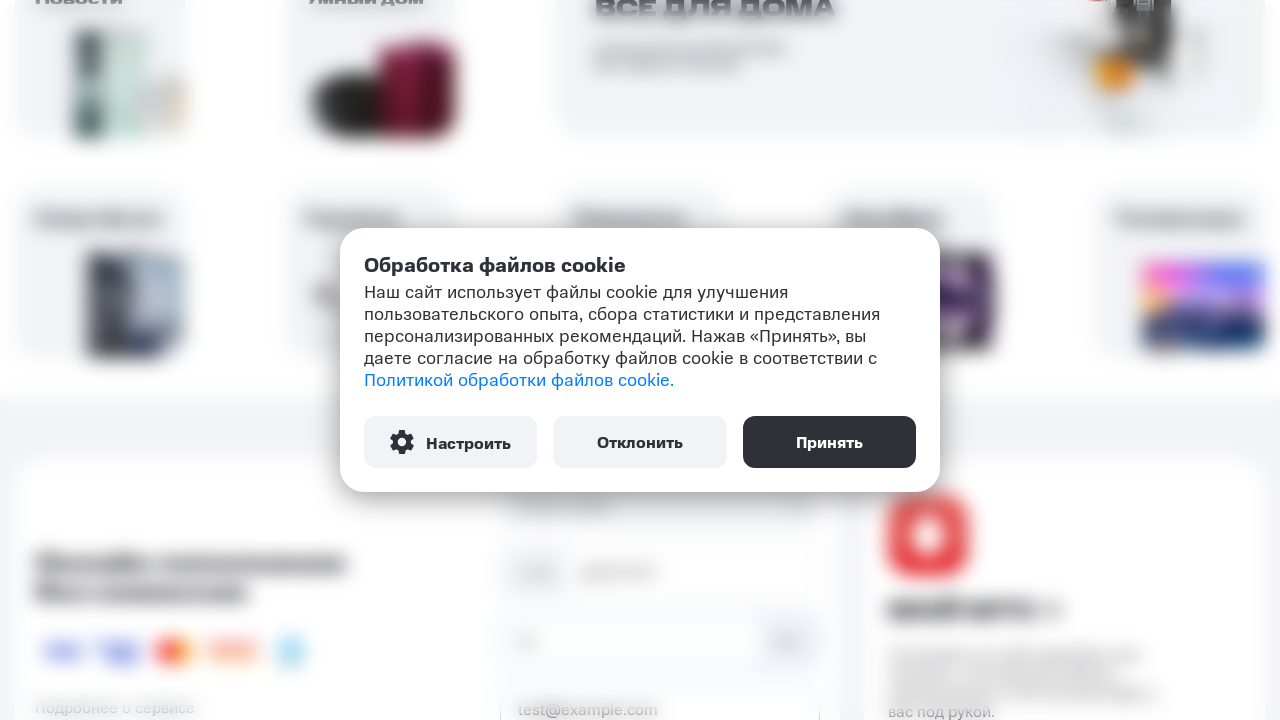

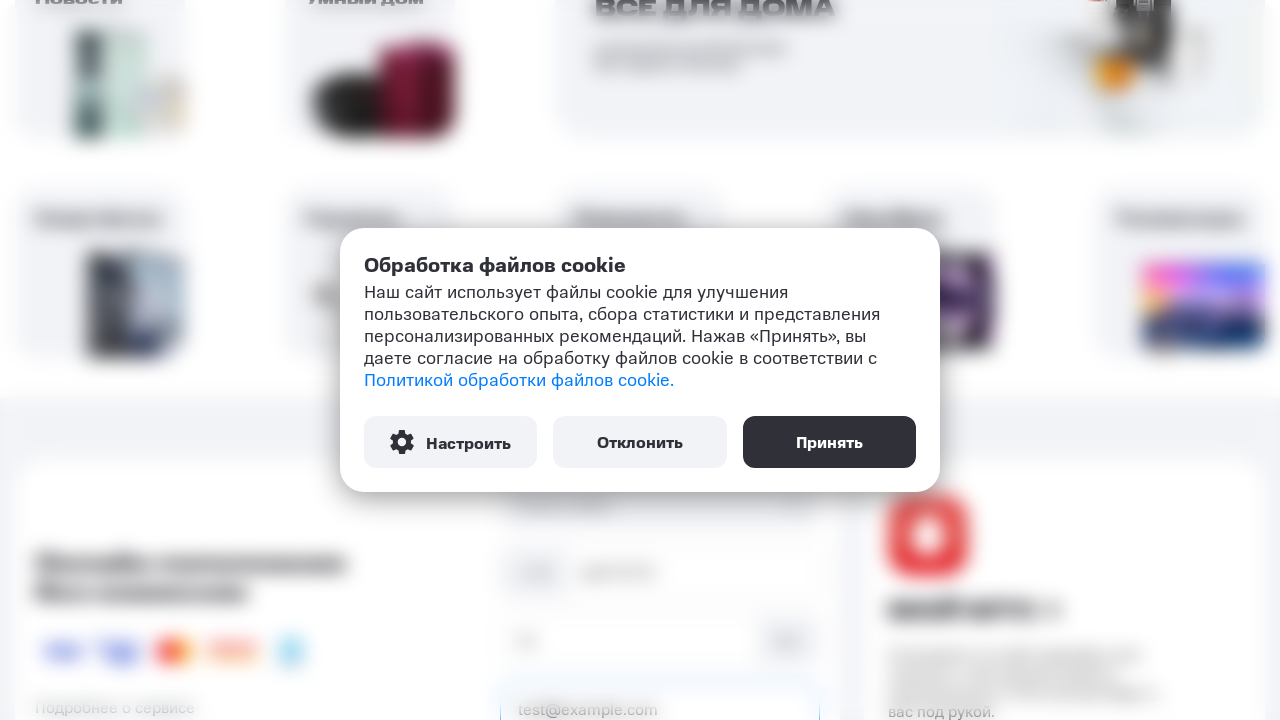